Tests the date picker component by clicking on the date input field to open the date picker calendar interface.

Starting URL: https://demoqa.com/date-picker

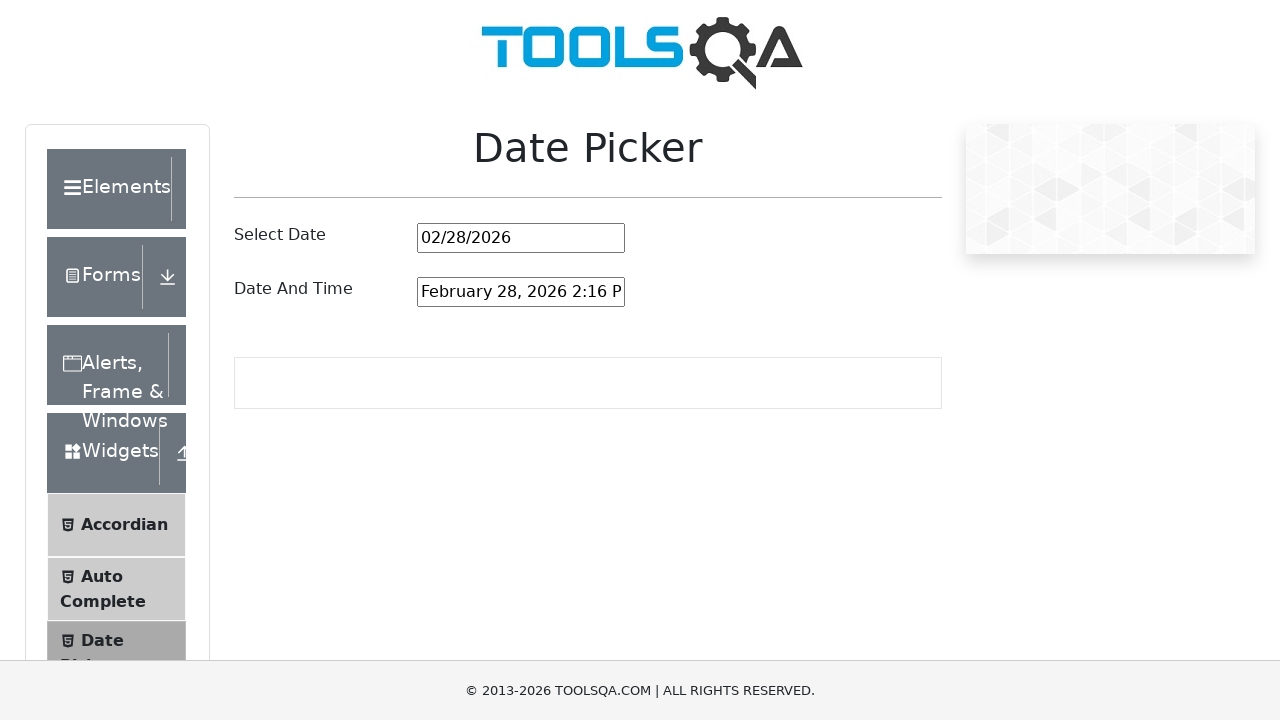

Clicked on the date picker input field to open the calendar interface at (521, 238) on input#datePickerMonthYearInput
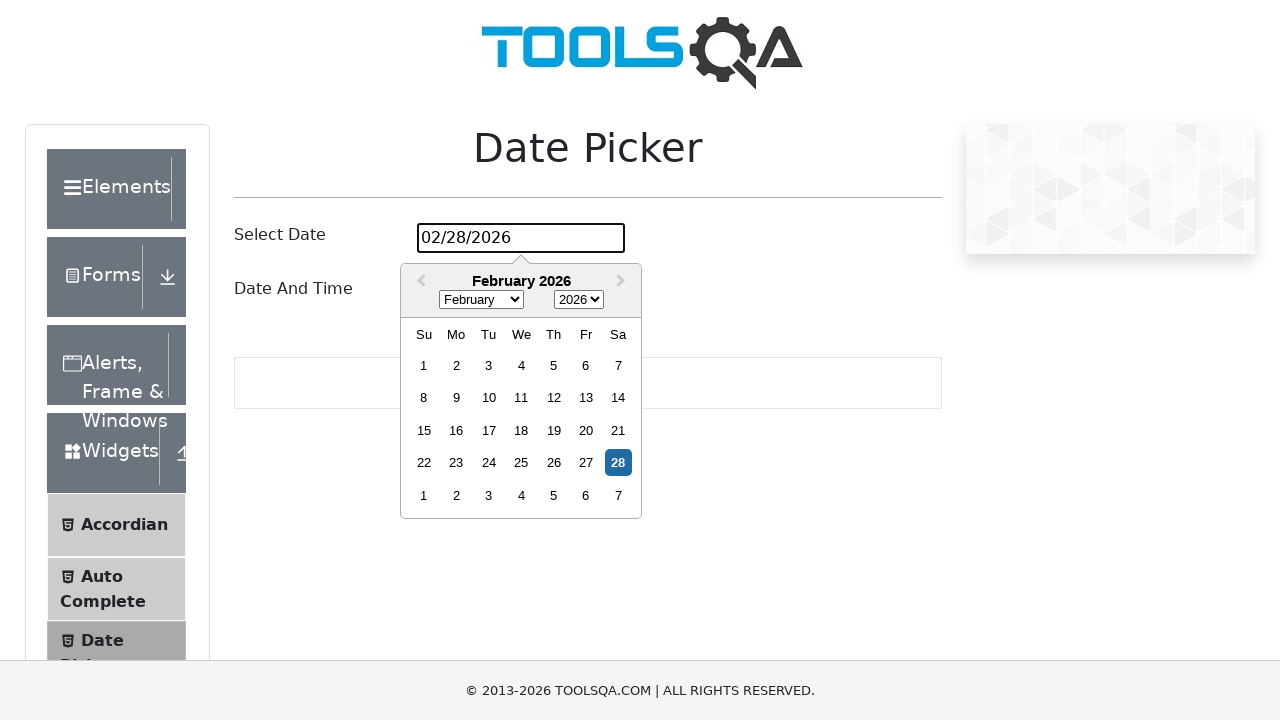

Date picker calendar interface loaded and appeared
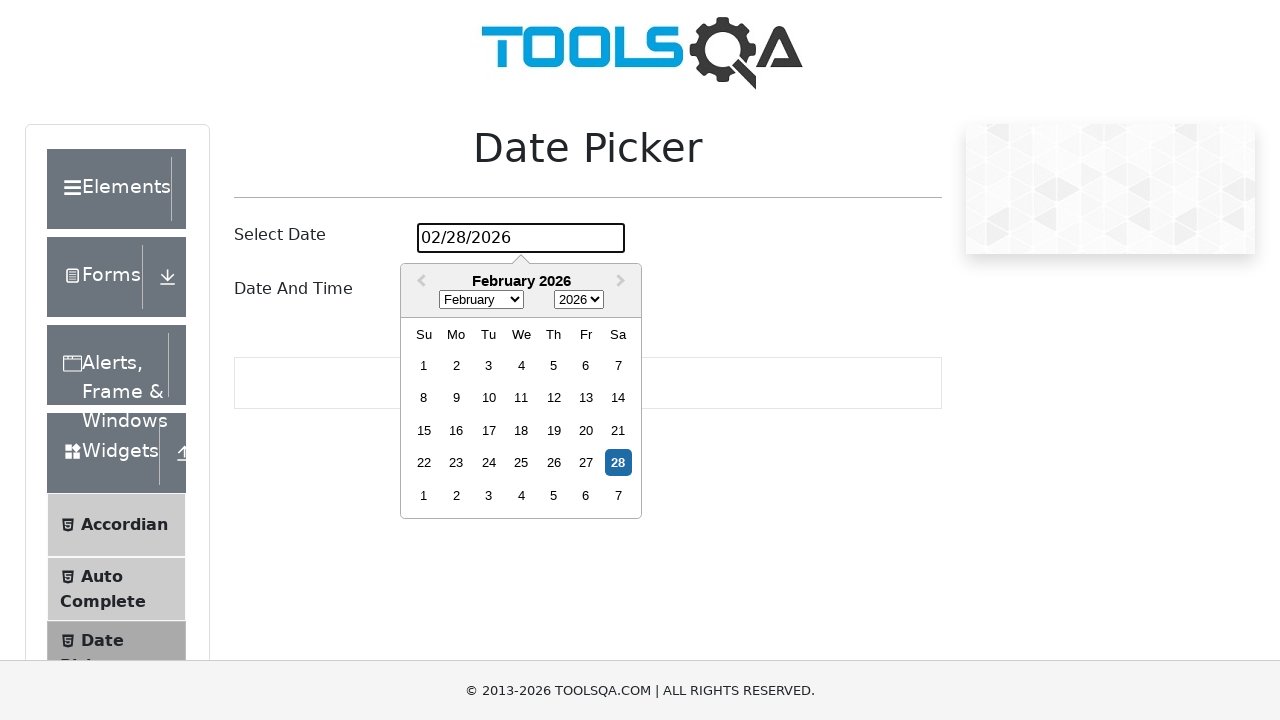

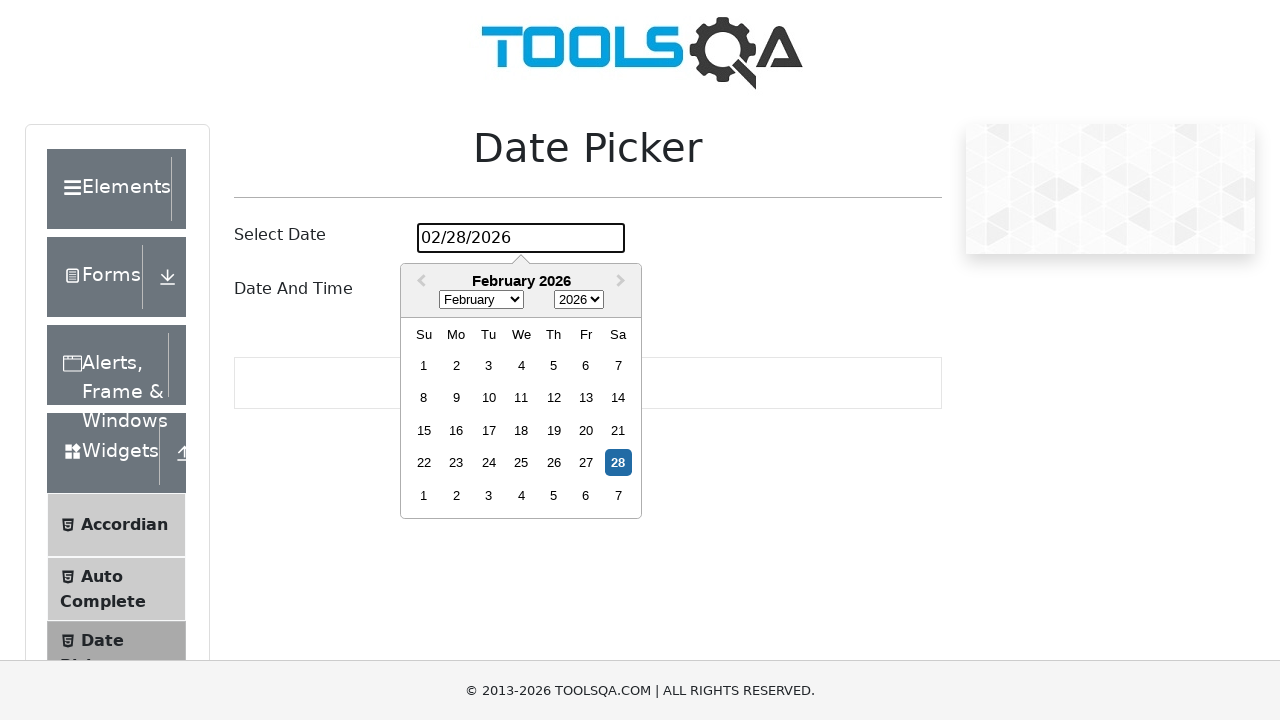